Tests window handling by clicking a button that opens a new window, switching between parent and child windows

Starting URL: https://rahulshettyacademy.com/AutomationPractice/

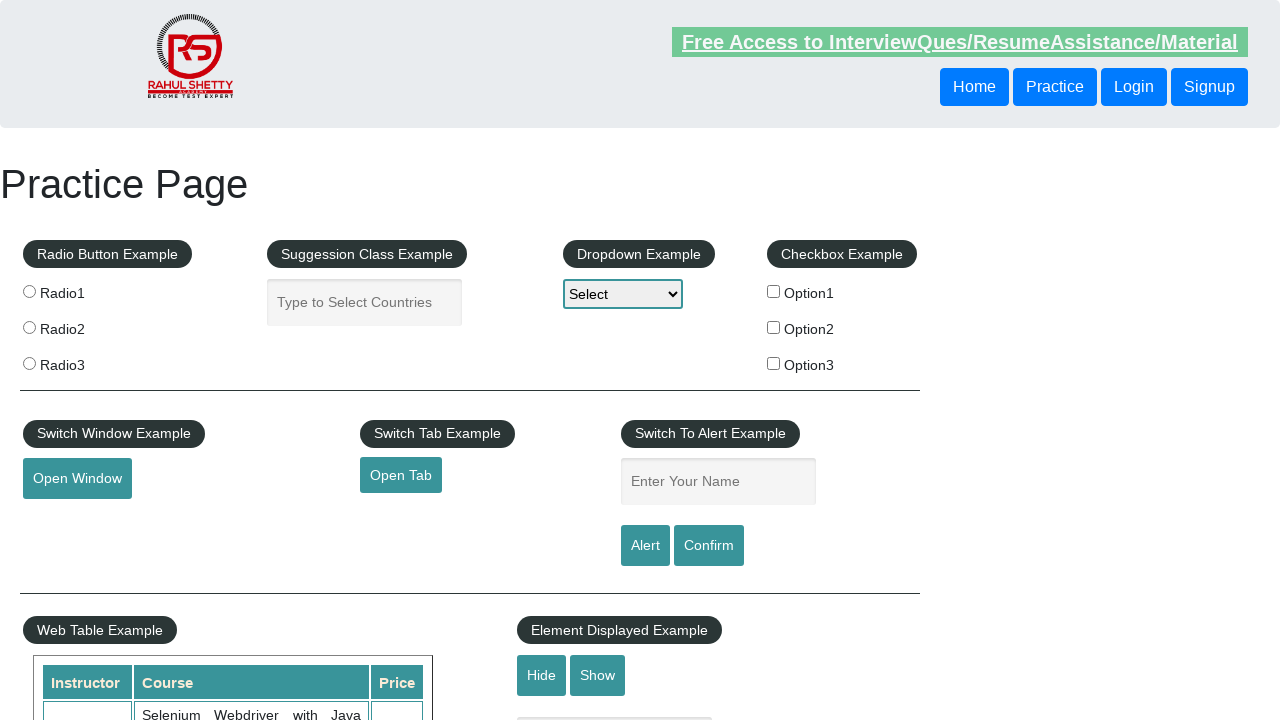

Clicked button to open new window at (77, 479) on button#openwindow
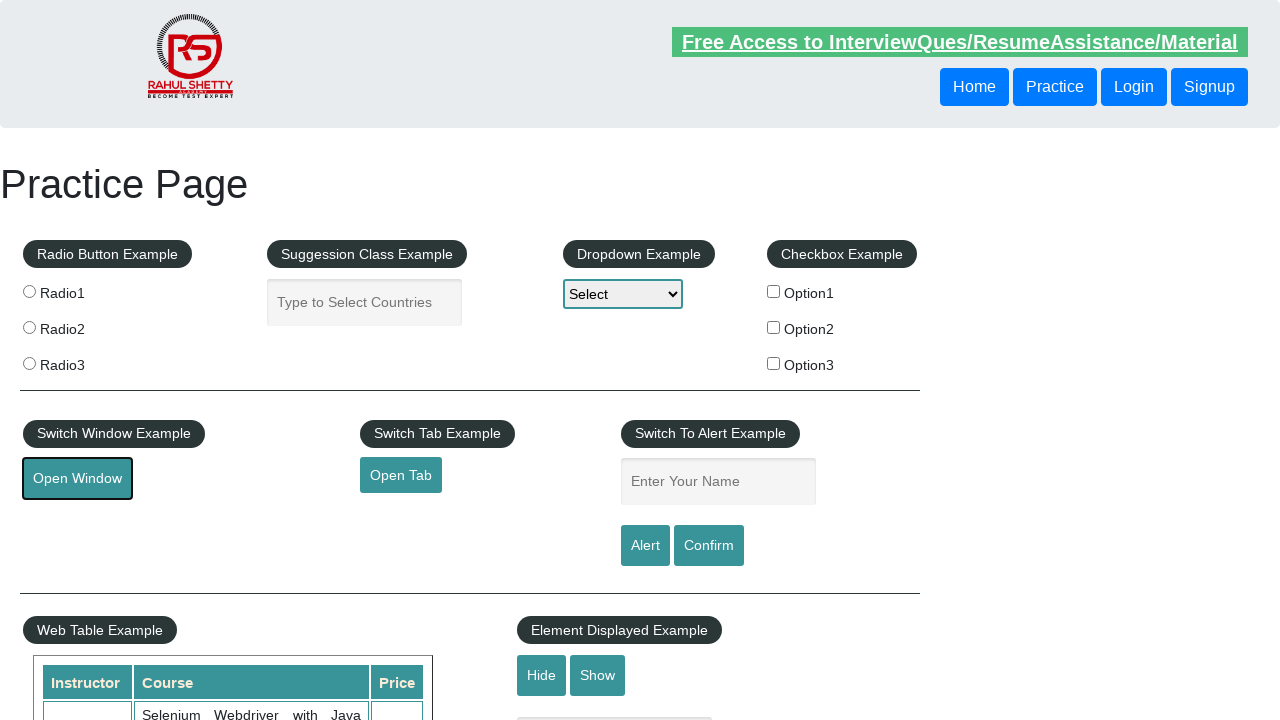

Captured new child window reference
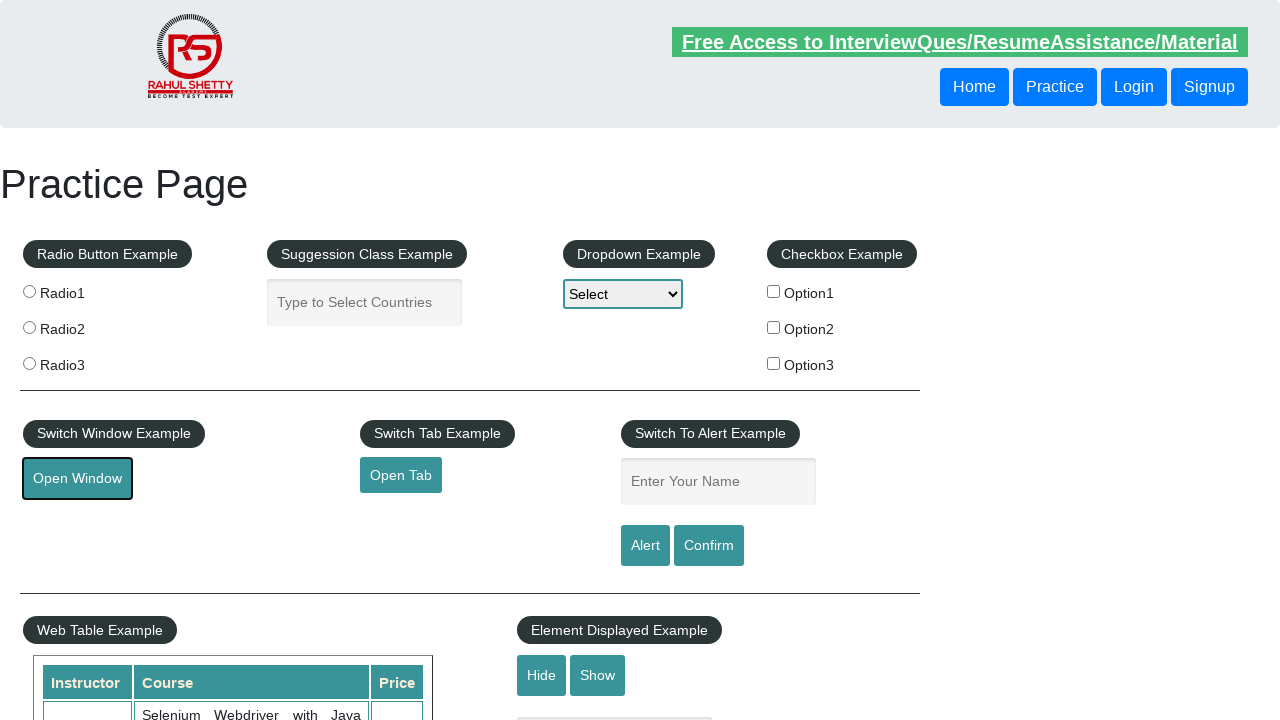

Child window page loaded completely
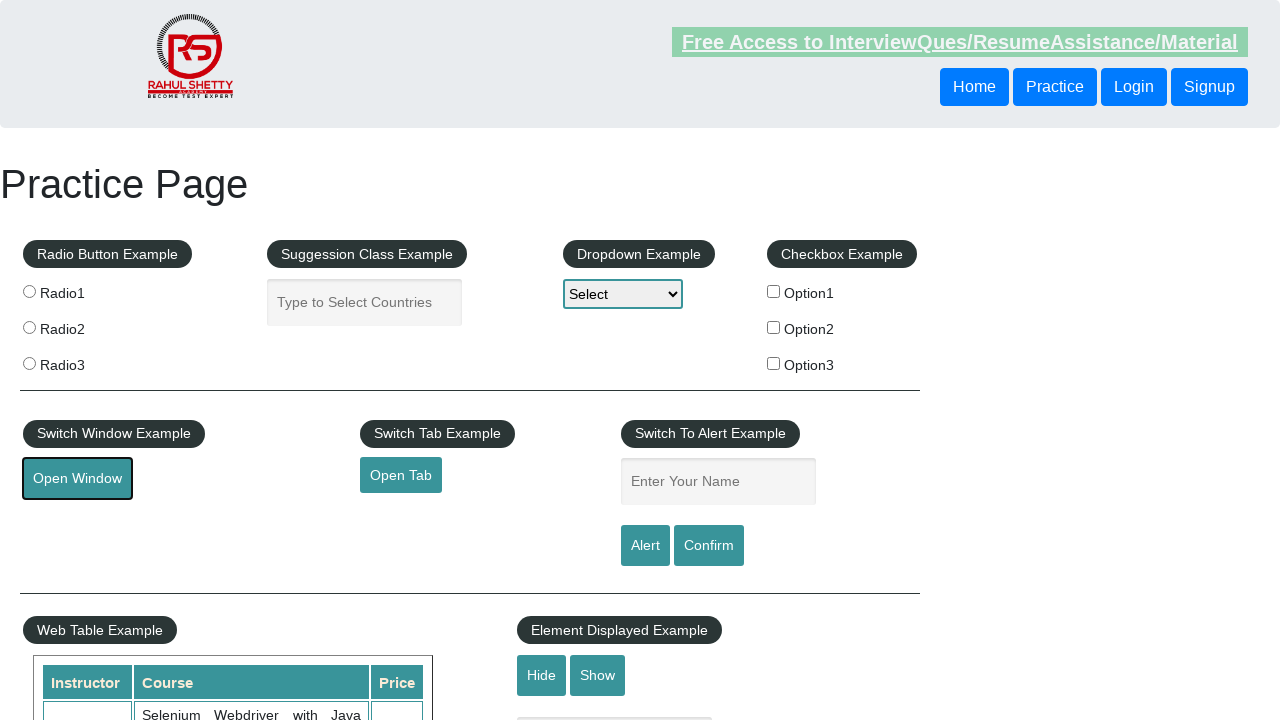

Retrieved child window URL: https://www.qaclickacademy.com/
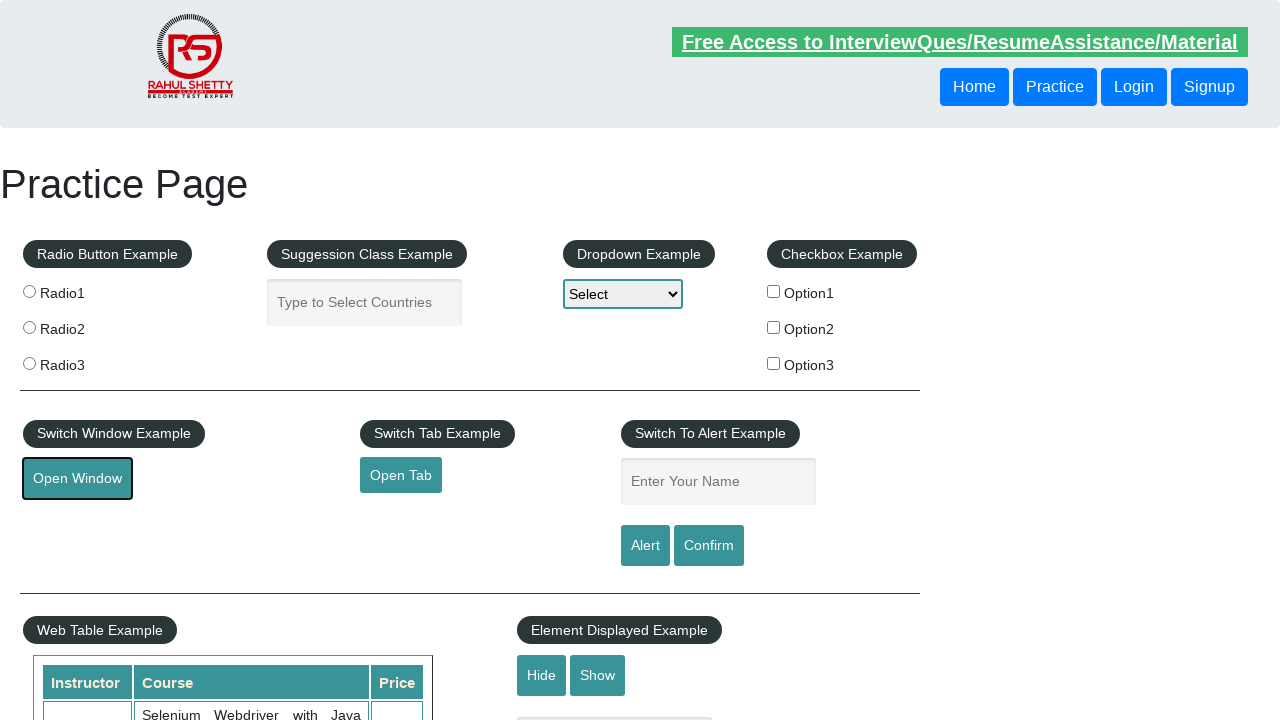

Retrieved parent window URL: https://rahulshettyacademy.com/AutomationPractice/
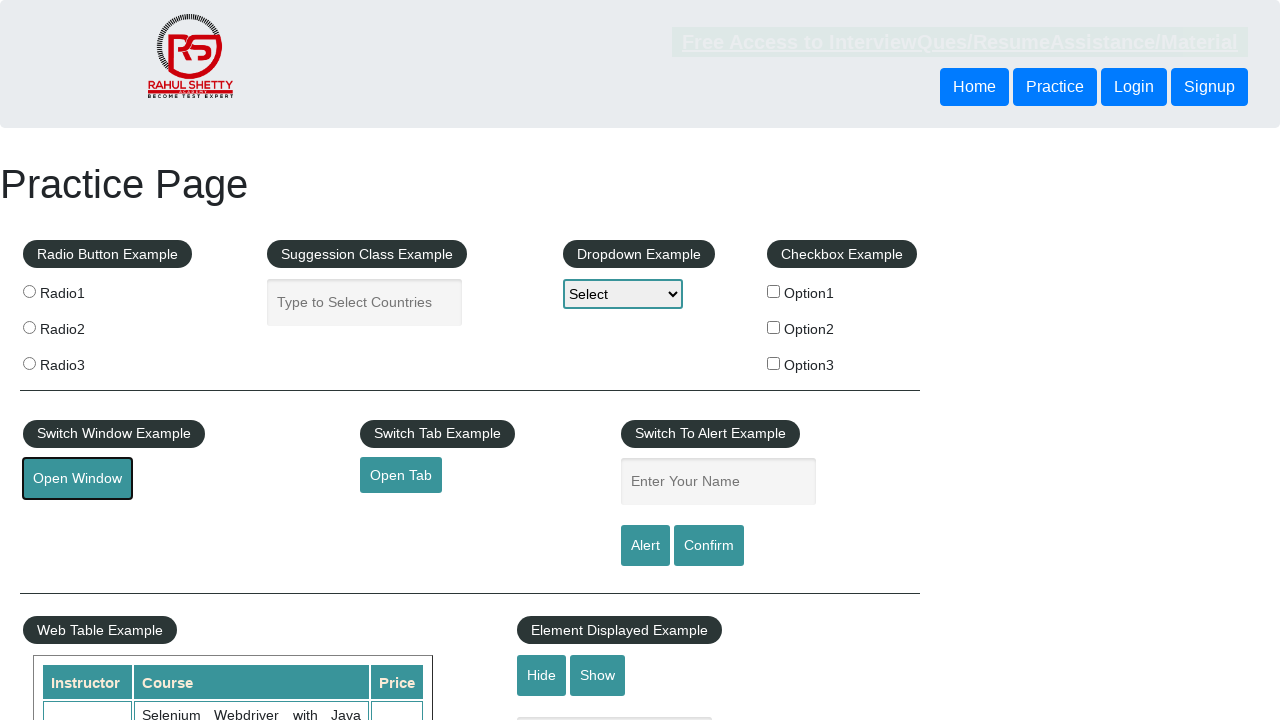

Closed child window
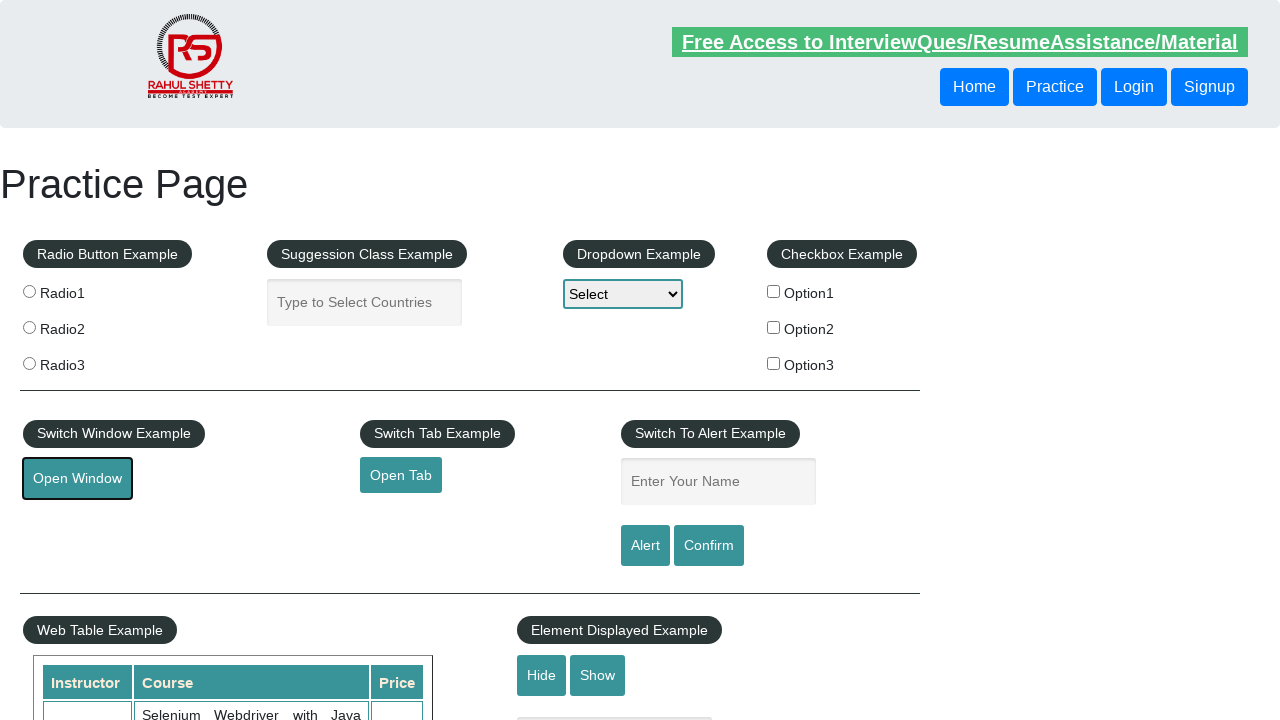

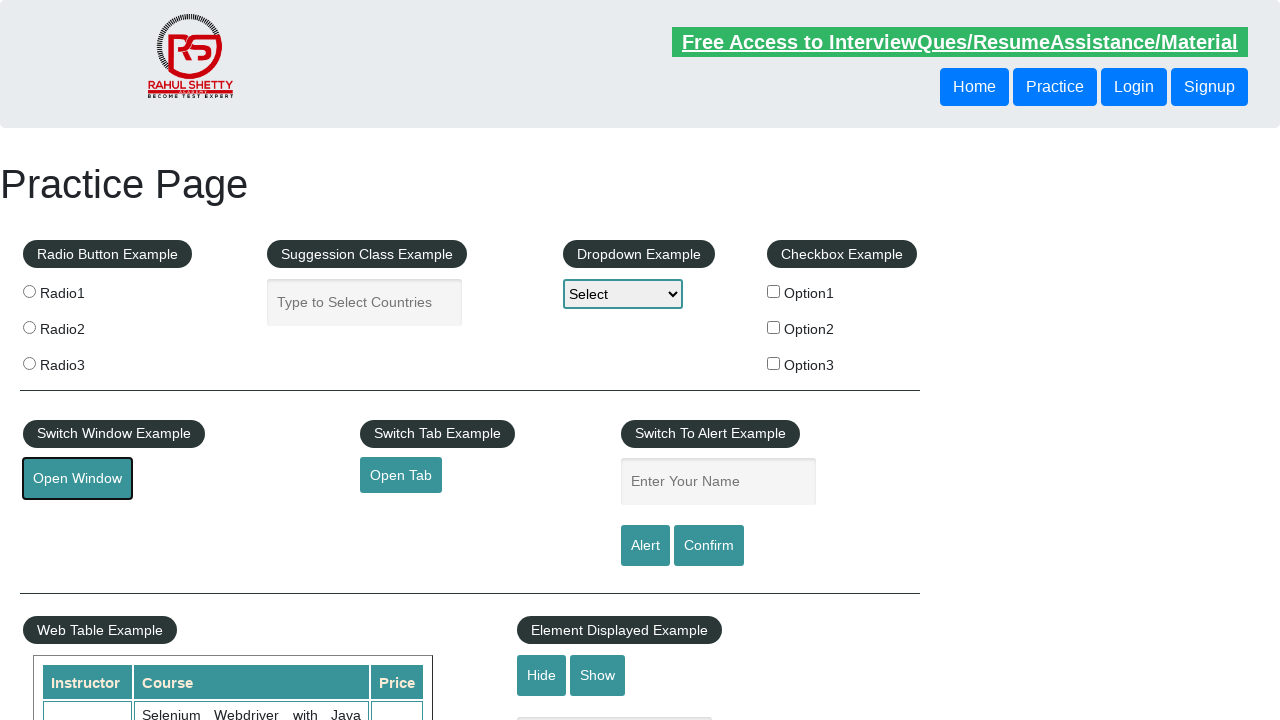